Navigates to the omayo blogspot test page and clicks a button element within a form widget

Starting URL: http://omayo.blogspot.com/

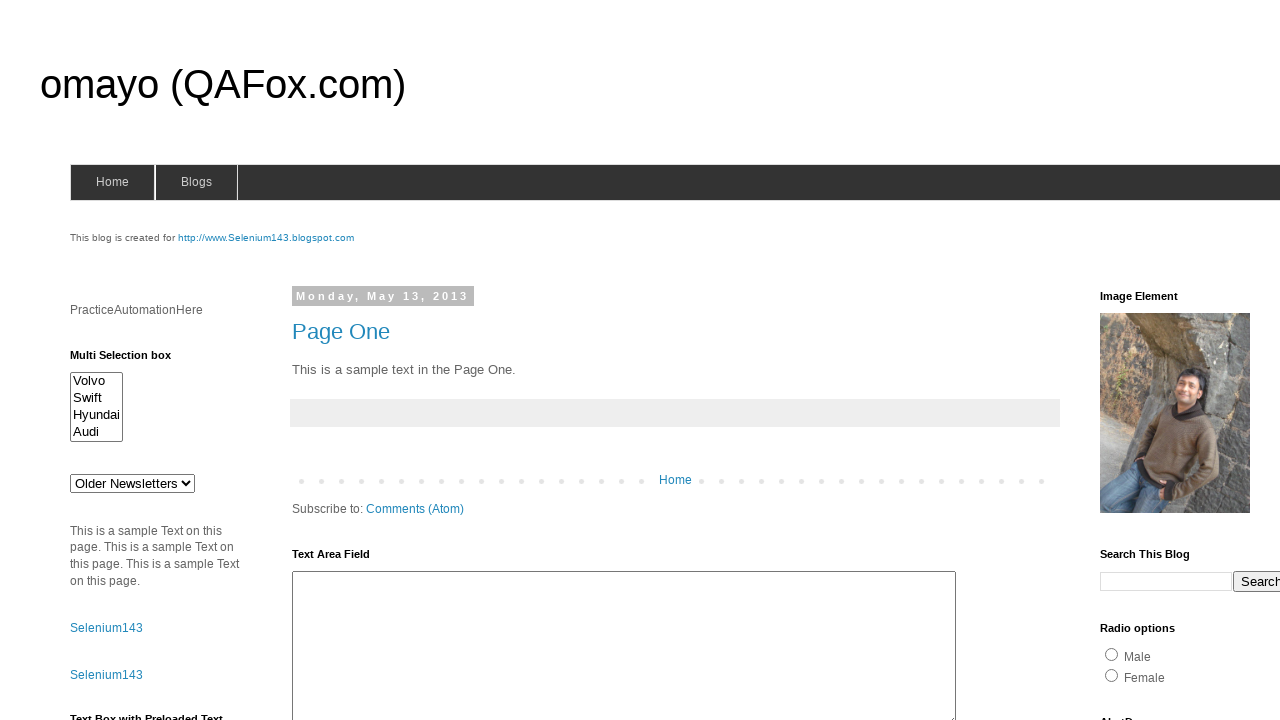

Navigated to omayo blogspot test page
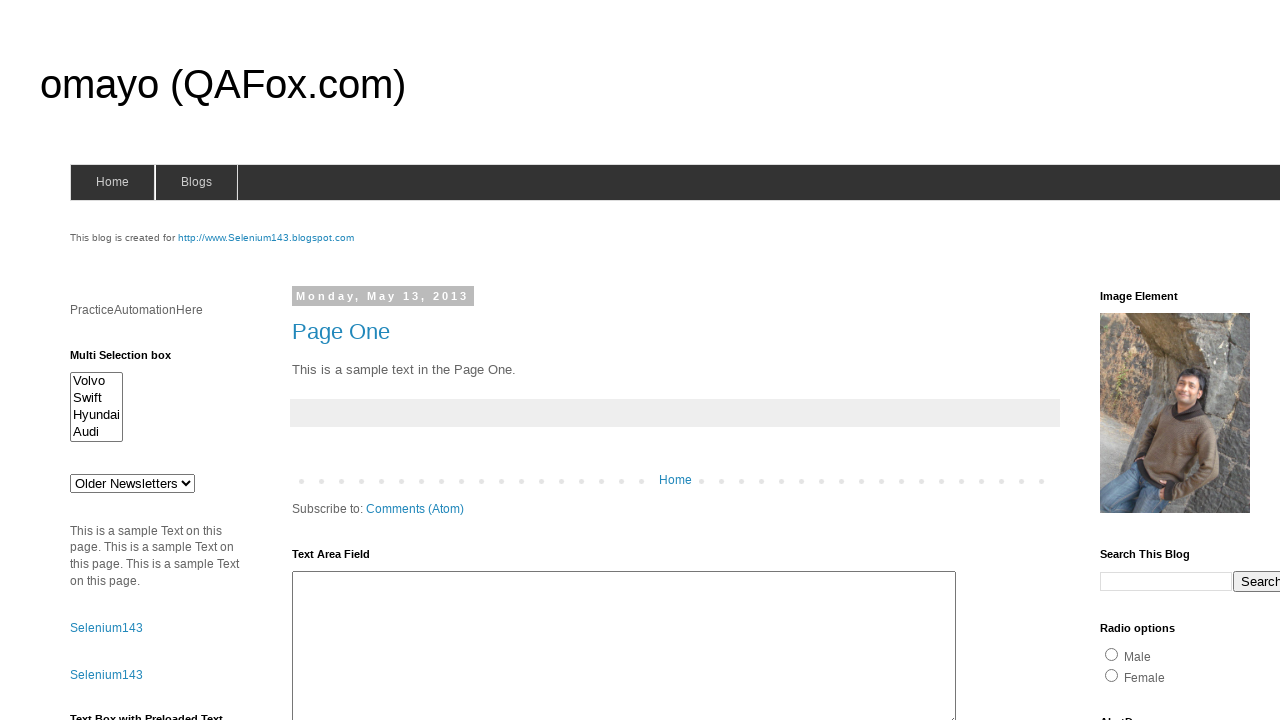

Clicked button element within HTML42 form widget at (786, 361) on #HTML42 > div.widget-content > form > input[type=button]:nth-child(3)
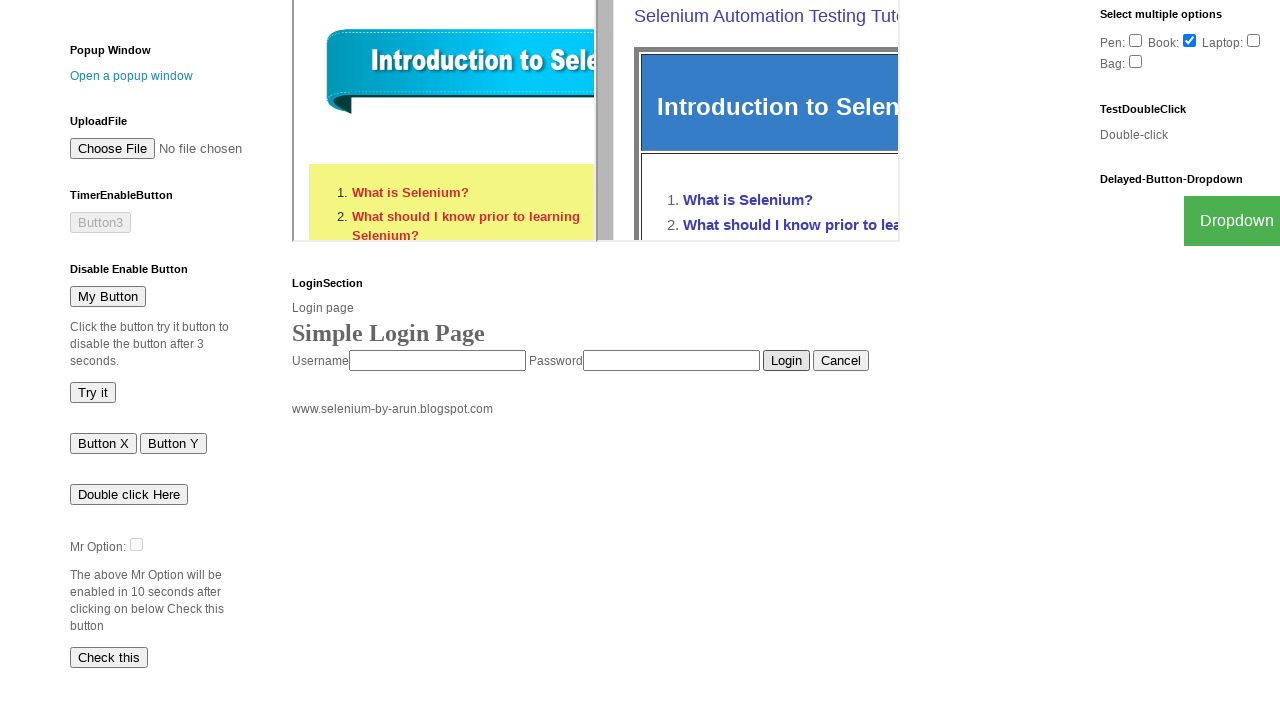

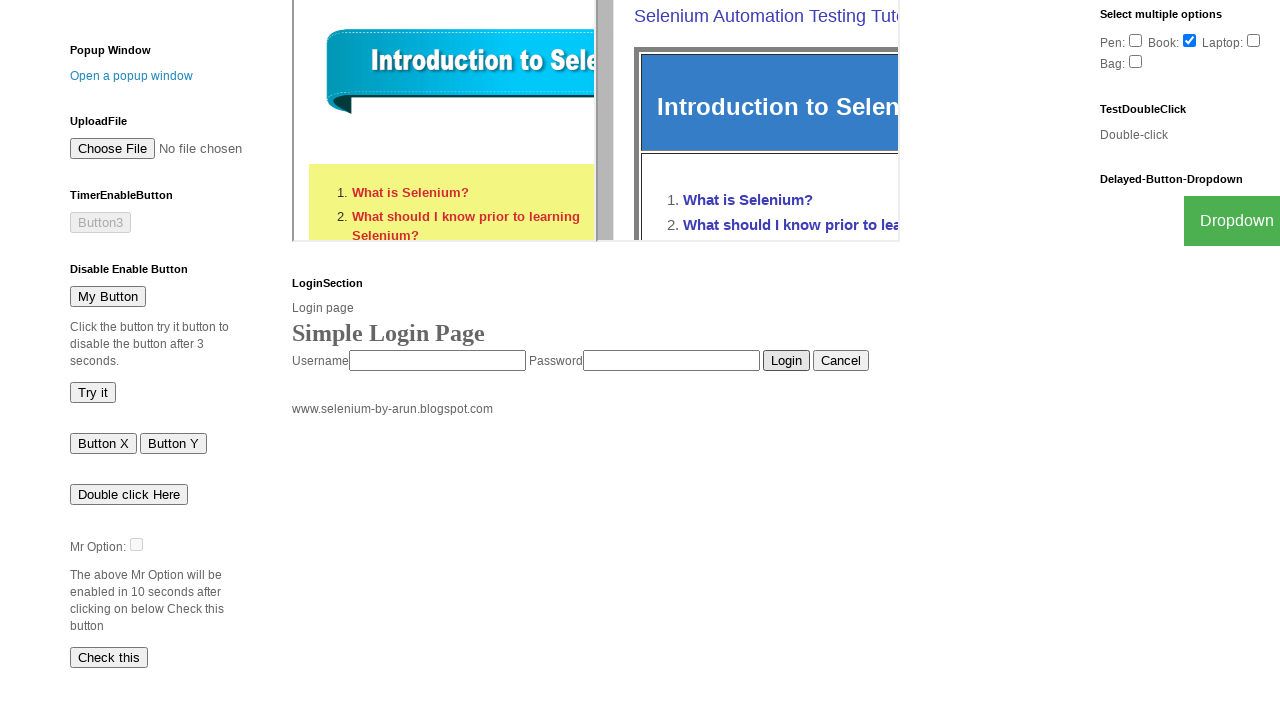